Tests filling out the text box form with name, email, and addresses, then submitting and verifying the output fields are displayed

Starting URL: https://demoqa.com/elements

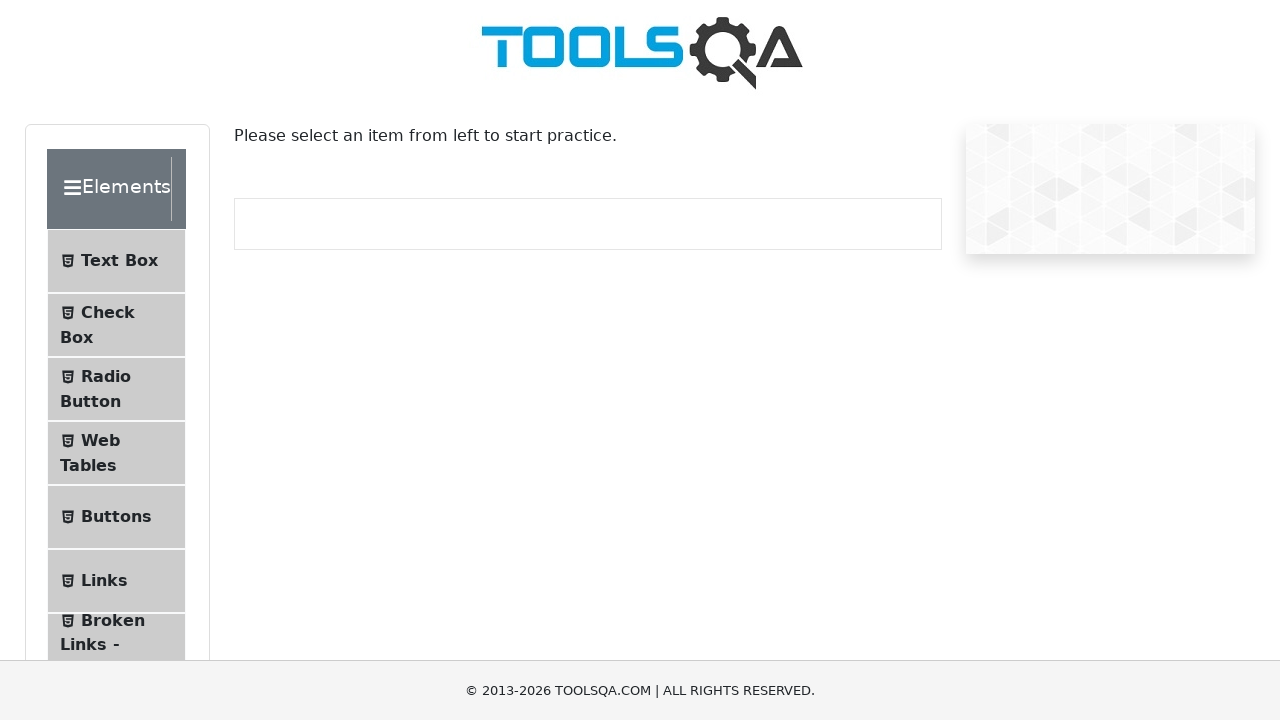

Clicked on Text Box section to navigate at (116, 261) on #item-0
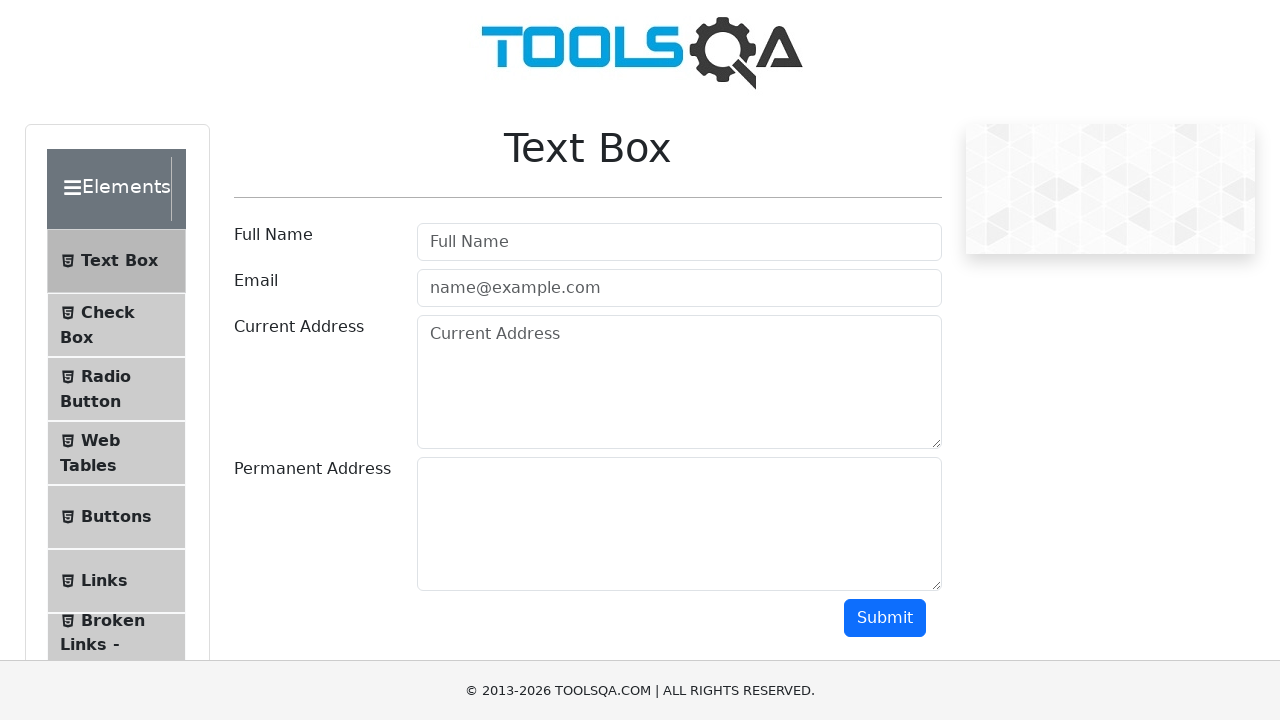

Filled in name field with 'AddressLita' on #userName
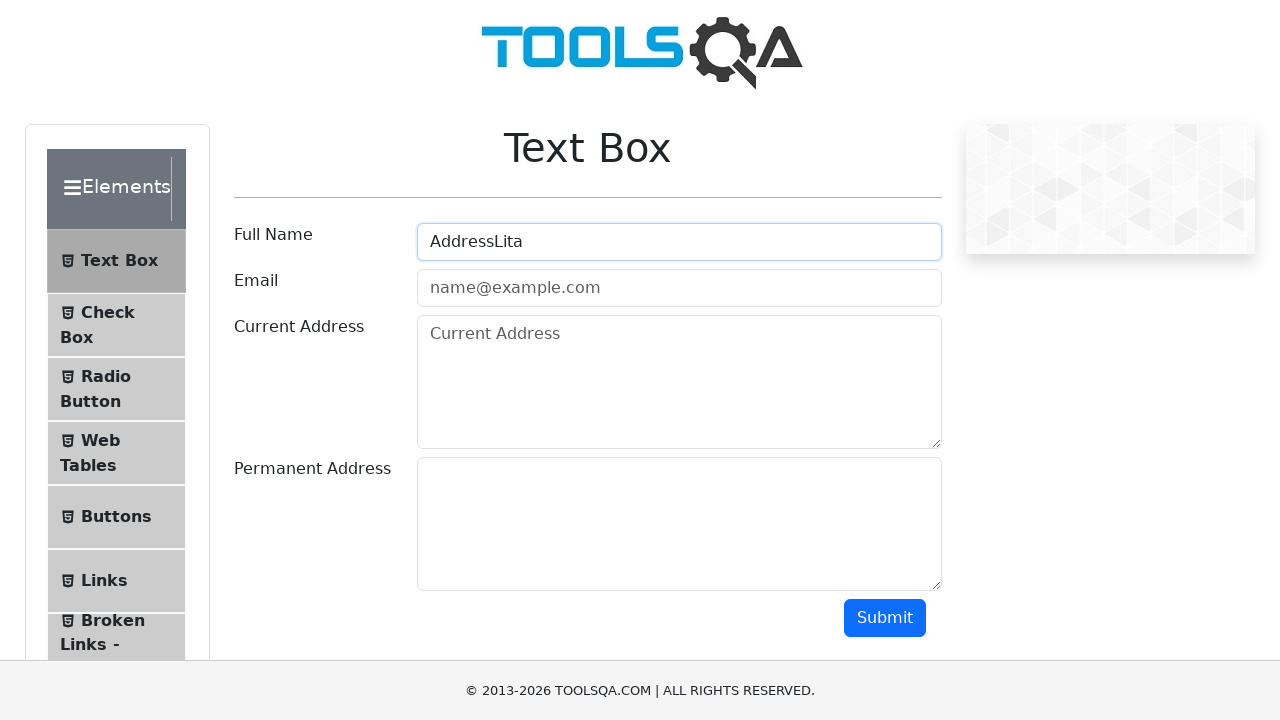

Filled in email field with 'test@test.com' on #userEmail
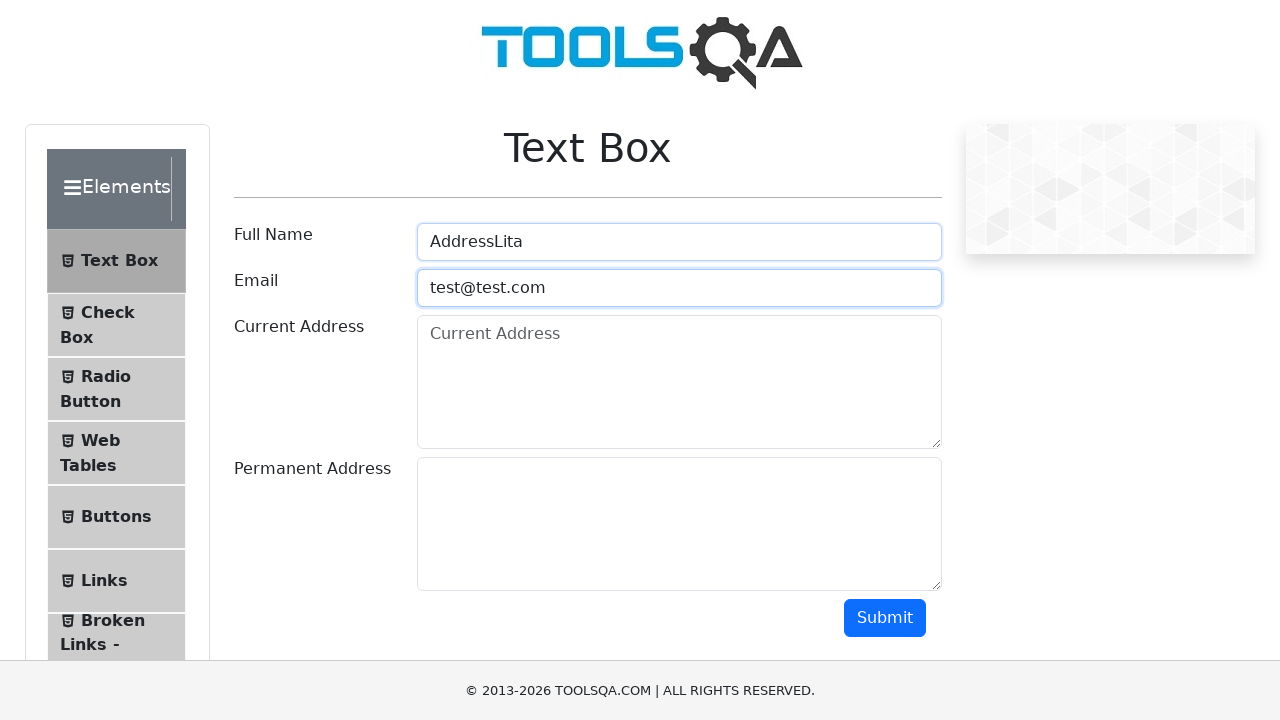

Filled in current address field with 'test address' on #currentAddress
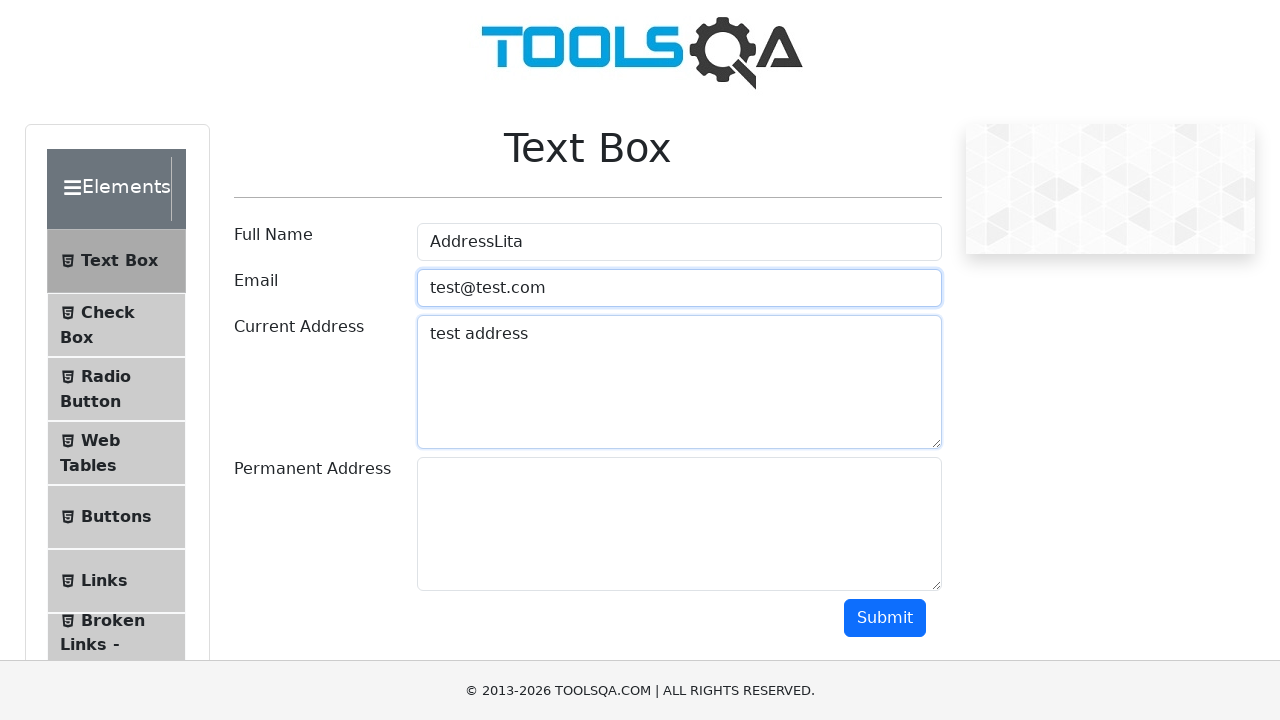

Filled in permanent address field with 'test address that is permanent' on #permanentAddress
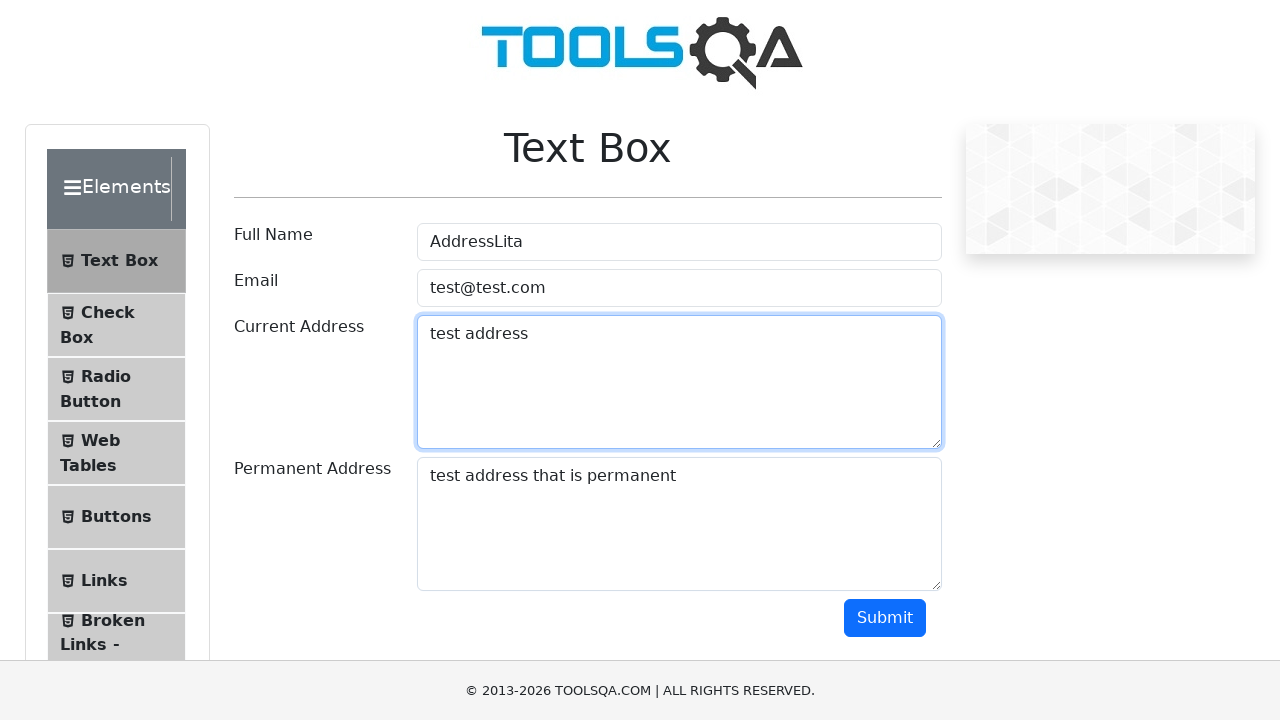

Clicked submit button to submit form at (885, 618) on #submit
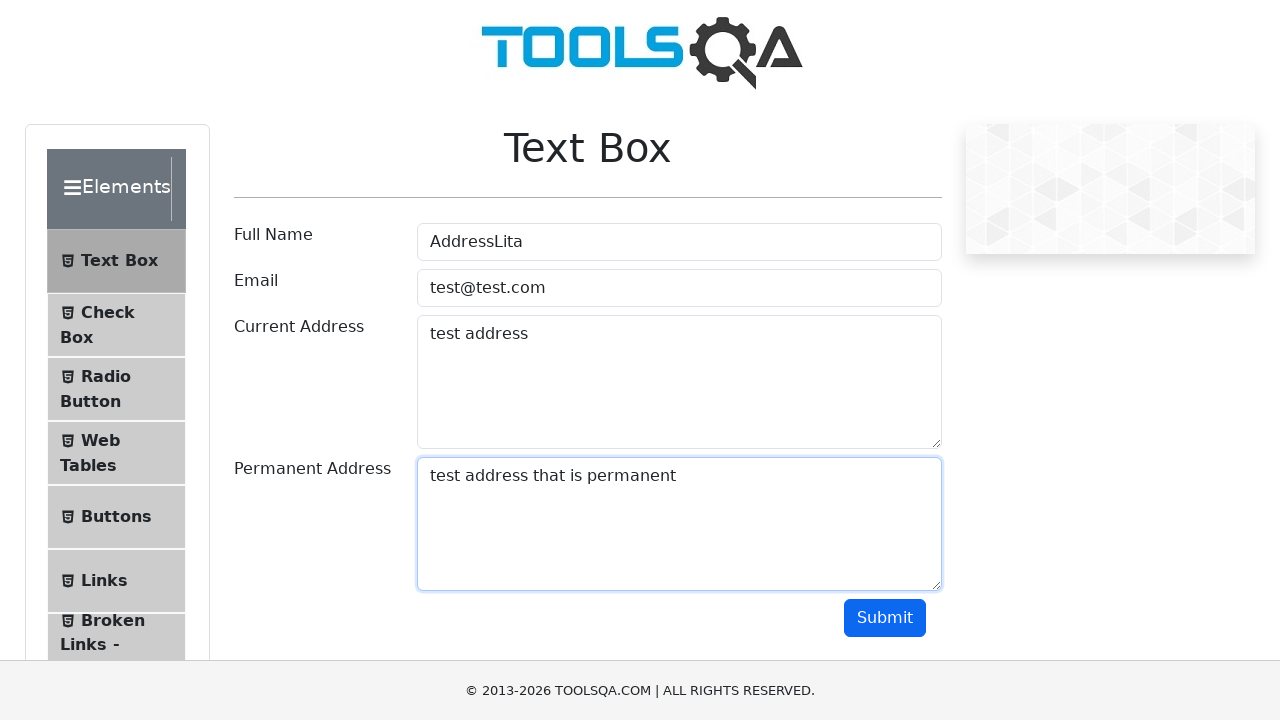

Verified name output field is displayed
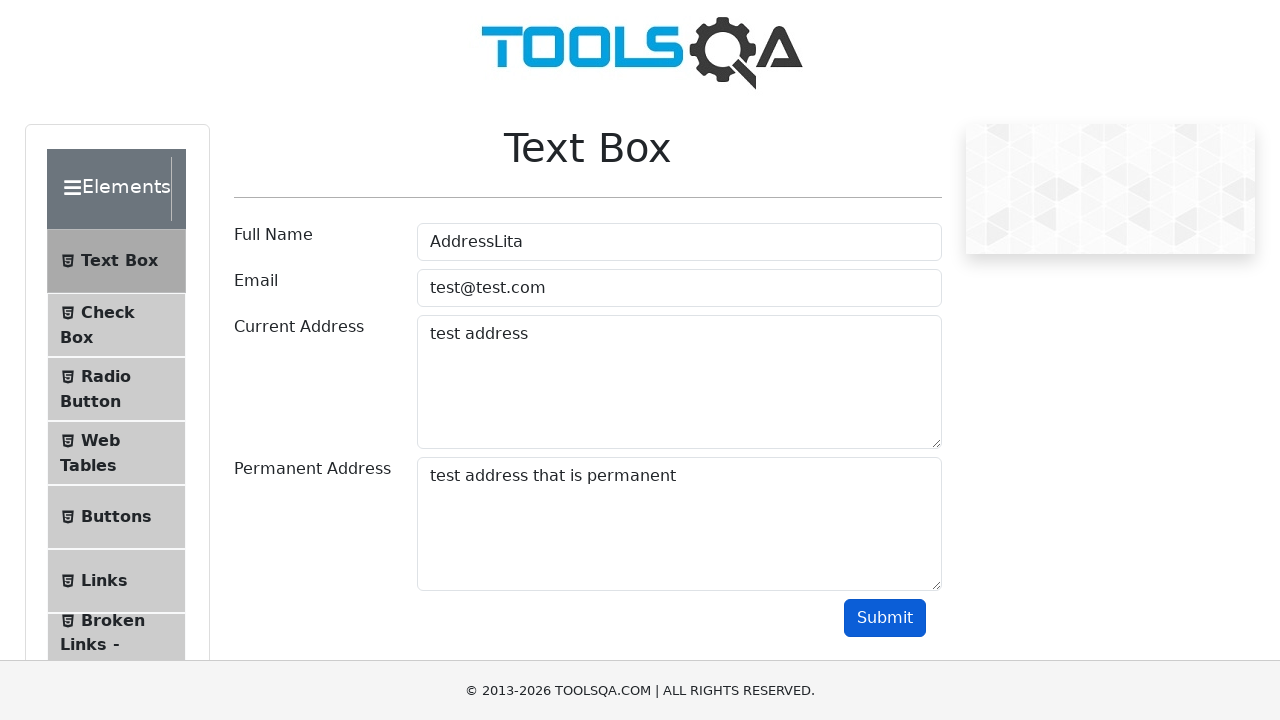

Verified email output field is displayed
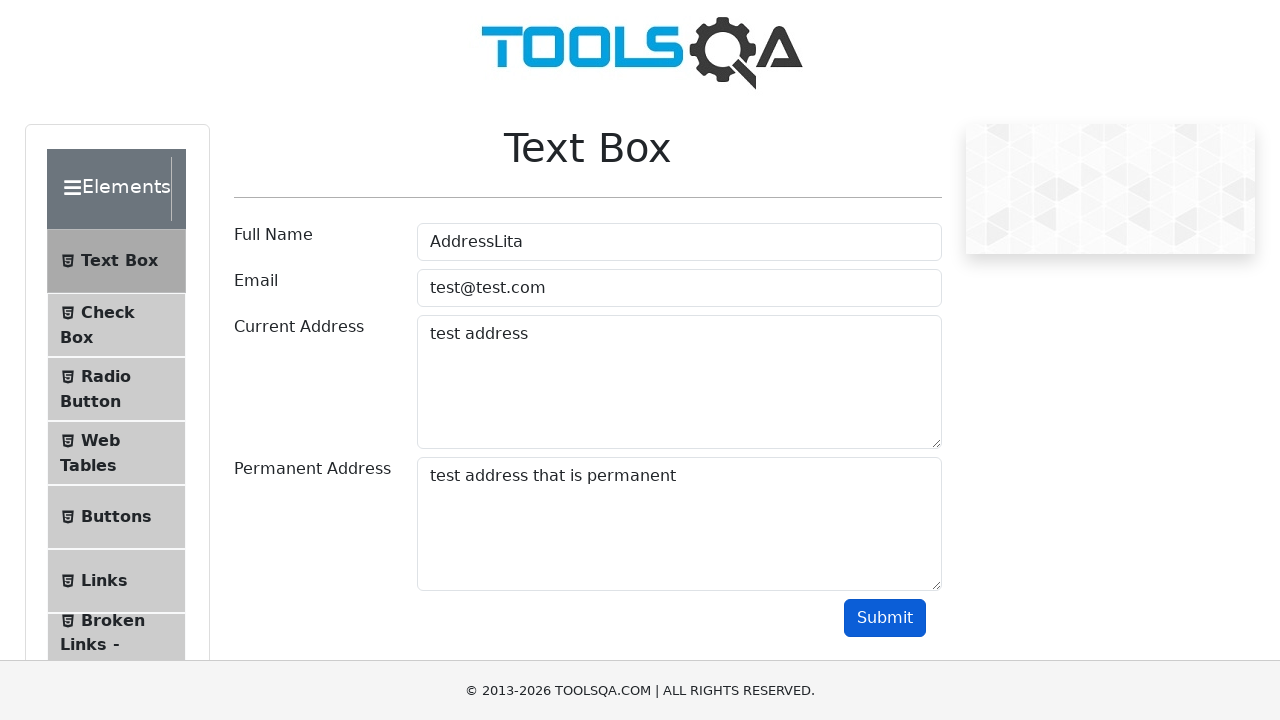

Verified current address label is displayed
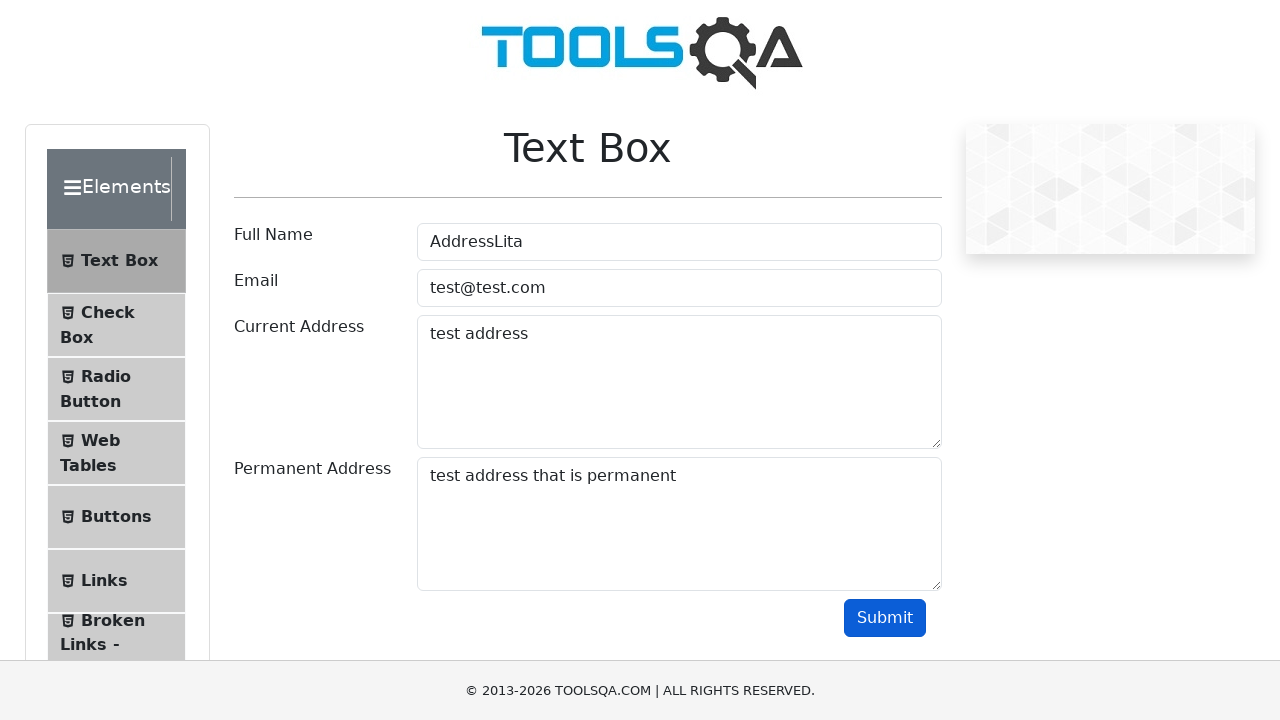

Verified permanent address output field is displayed
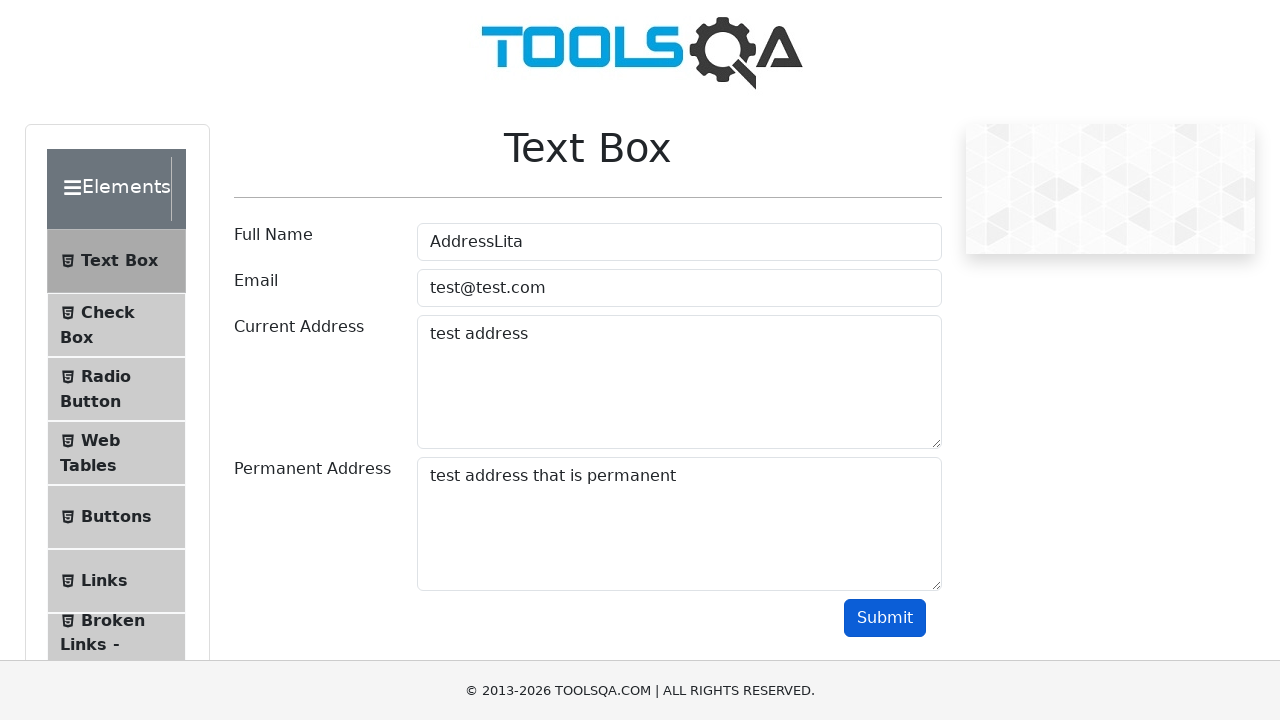

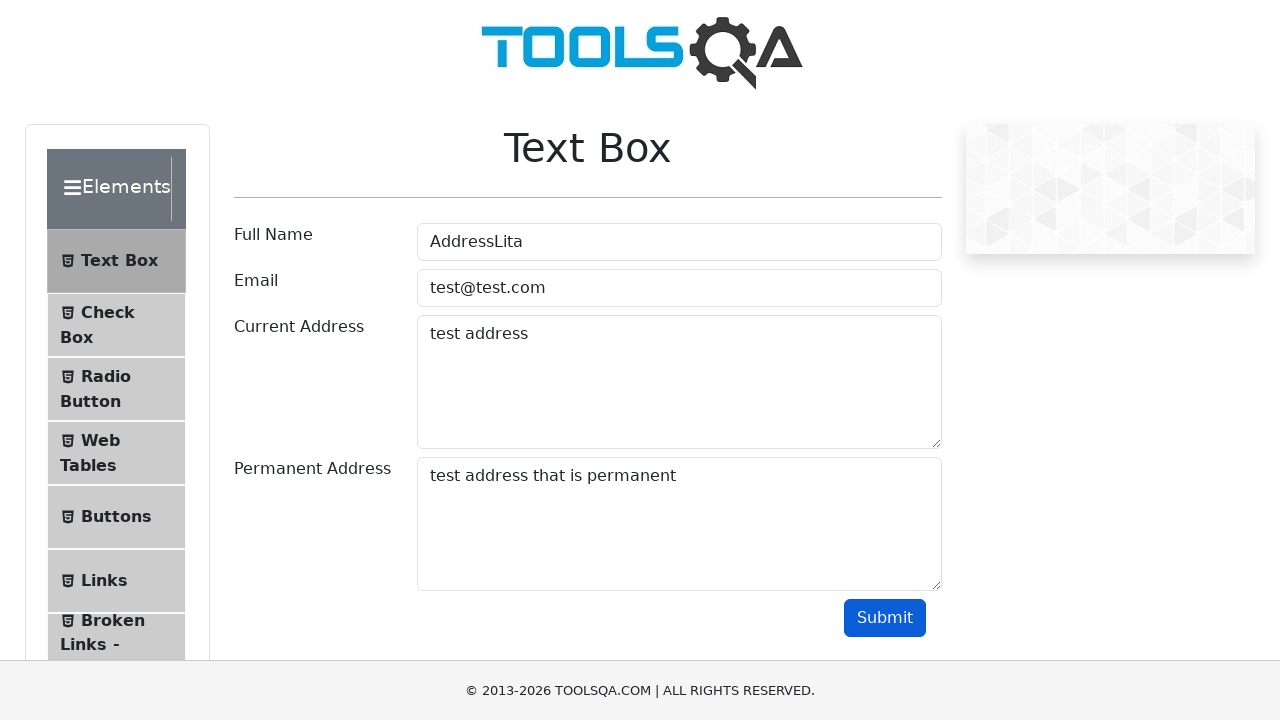